Tests that edits are saved when the edit field loses focus (blur event).

Starting URL: https://demo.playwright.dev/todomvc

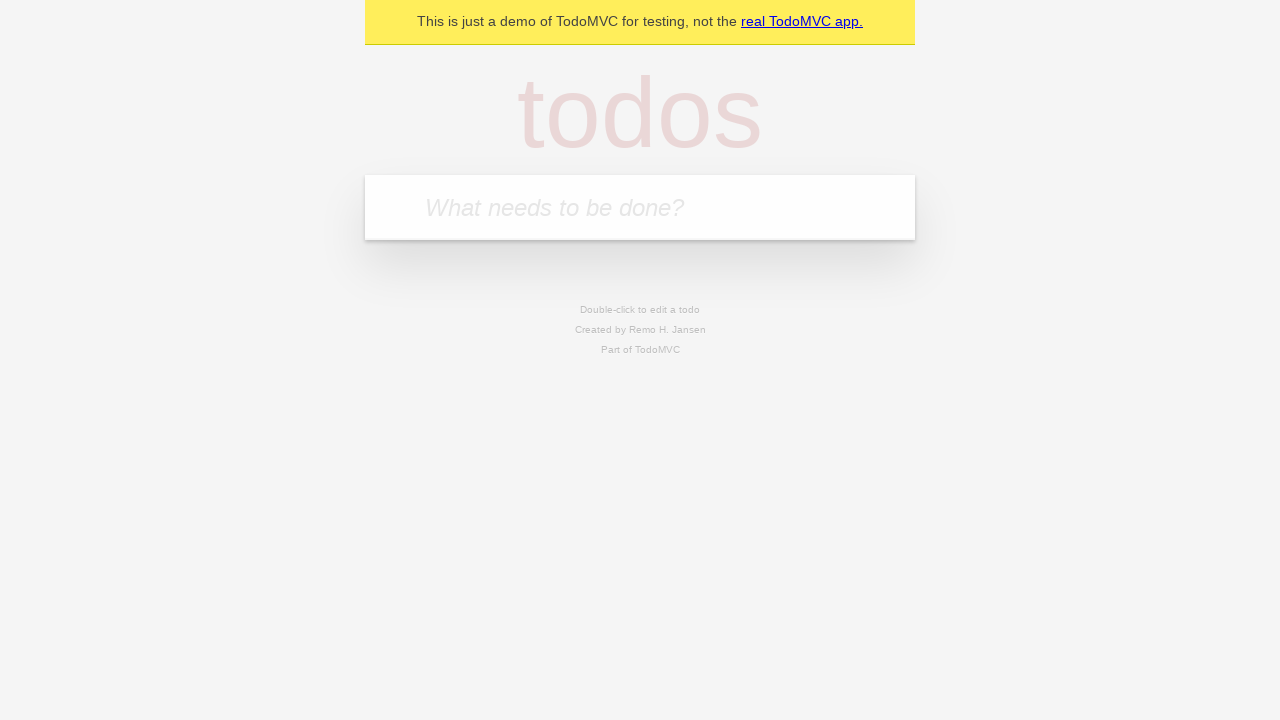

Filled todo input with 'buy some cheese' on internal:attr=[placeholder="What needs to be done?"i]
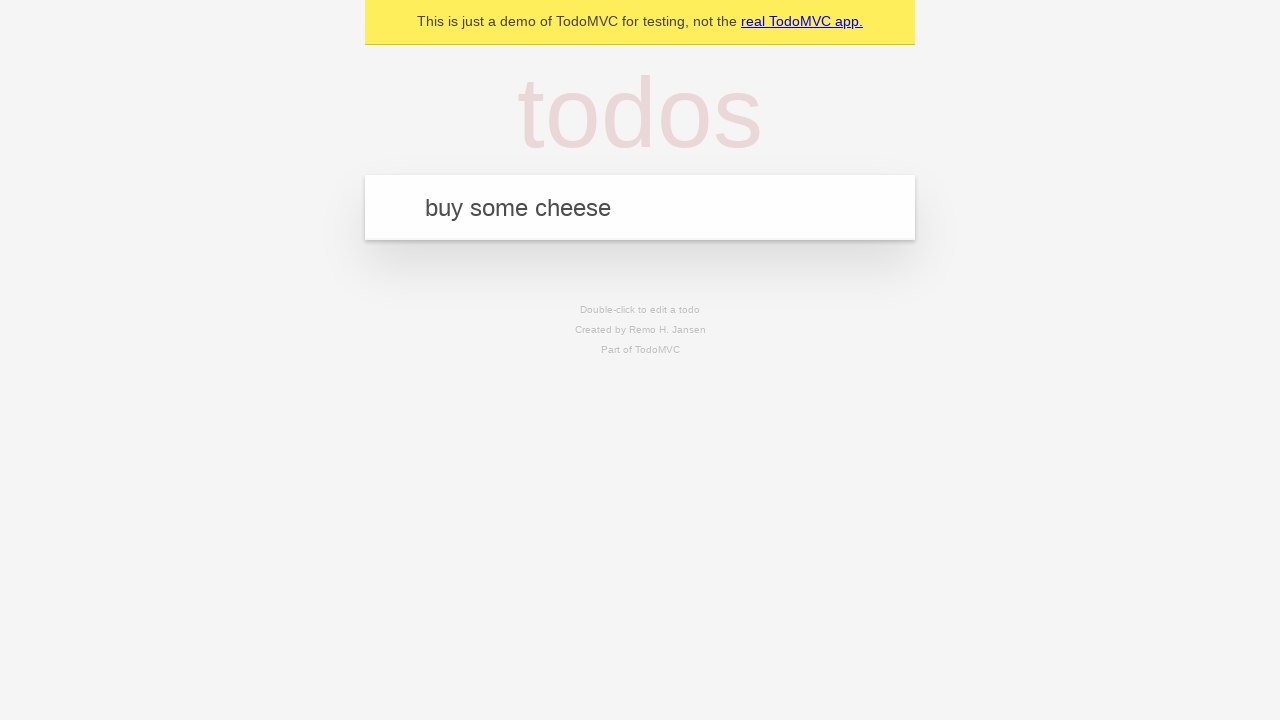

Pressed Enter to create first todo item on internal:attr=[placeholder="What needs to be done?"i]
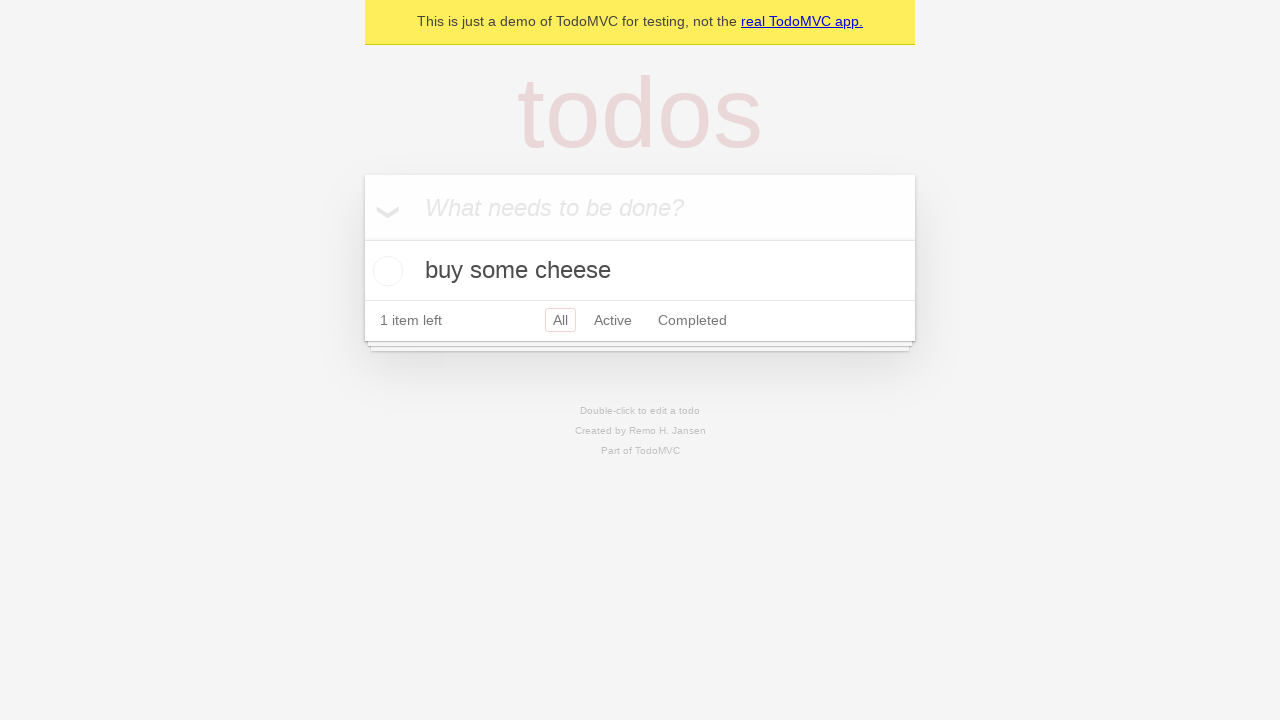

Filled todo input with 'feed the cat' on internal:attr=[placeholder="What needs to be done?"i]
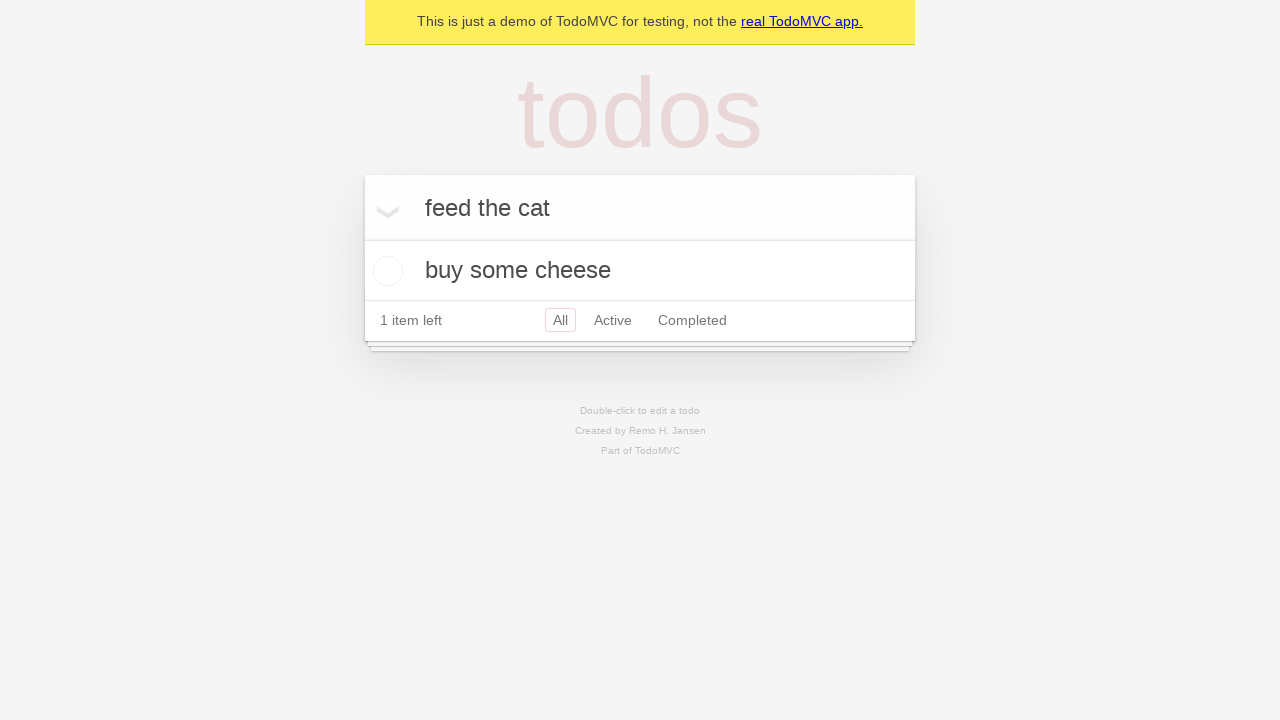

Pressed Enter to create second todo item on internal:attr=[placeholder="What needs to be done?"i]
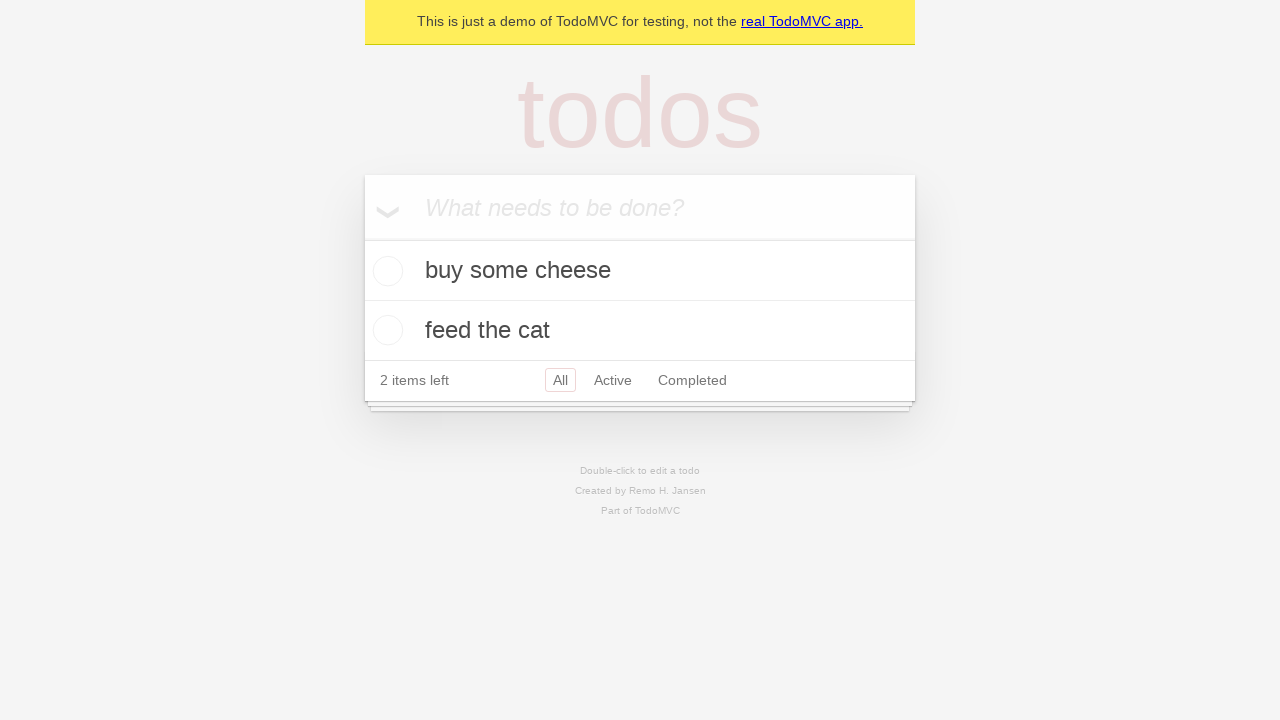

Filled todo input with 'book a doctors appointment' on internal:attr=[placeholder="What needs to be done?"i]
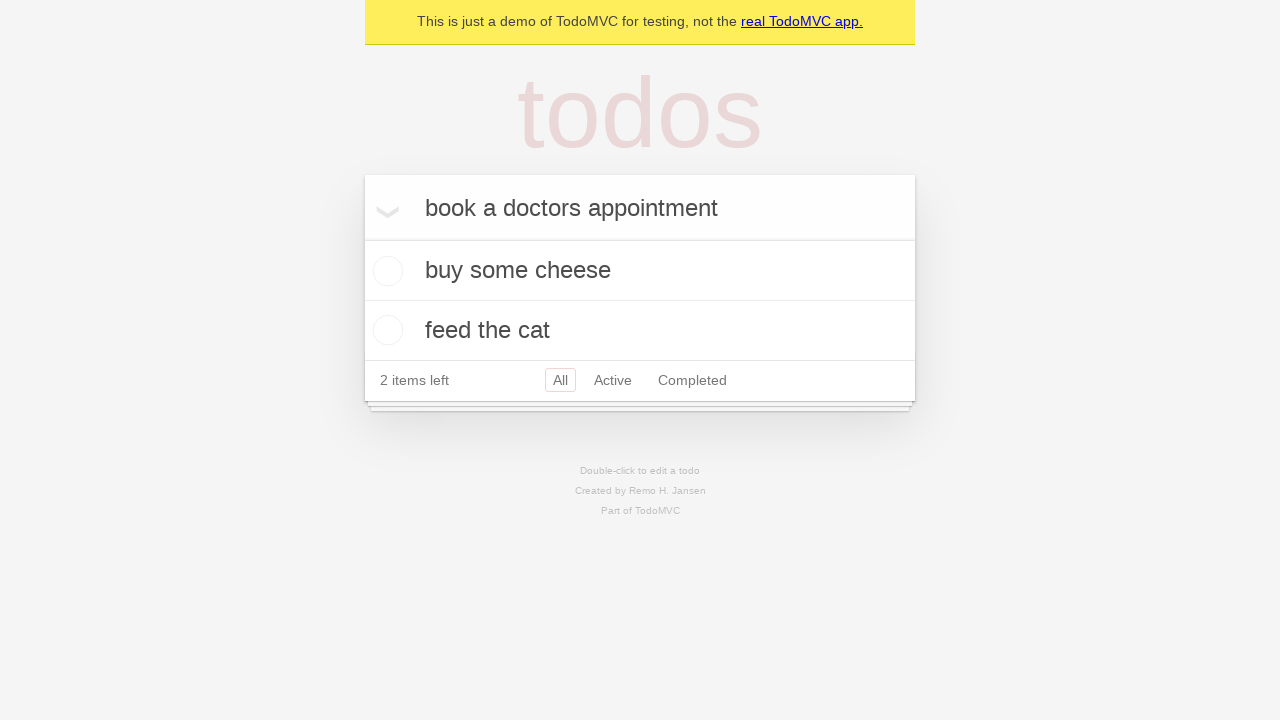

Pressed Enter to create third todo item on internal:attr=[placeholder="What needs to be done?"i]
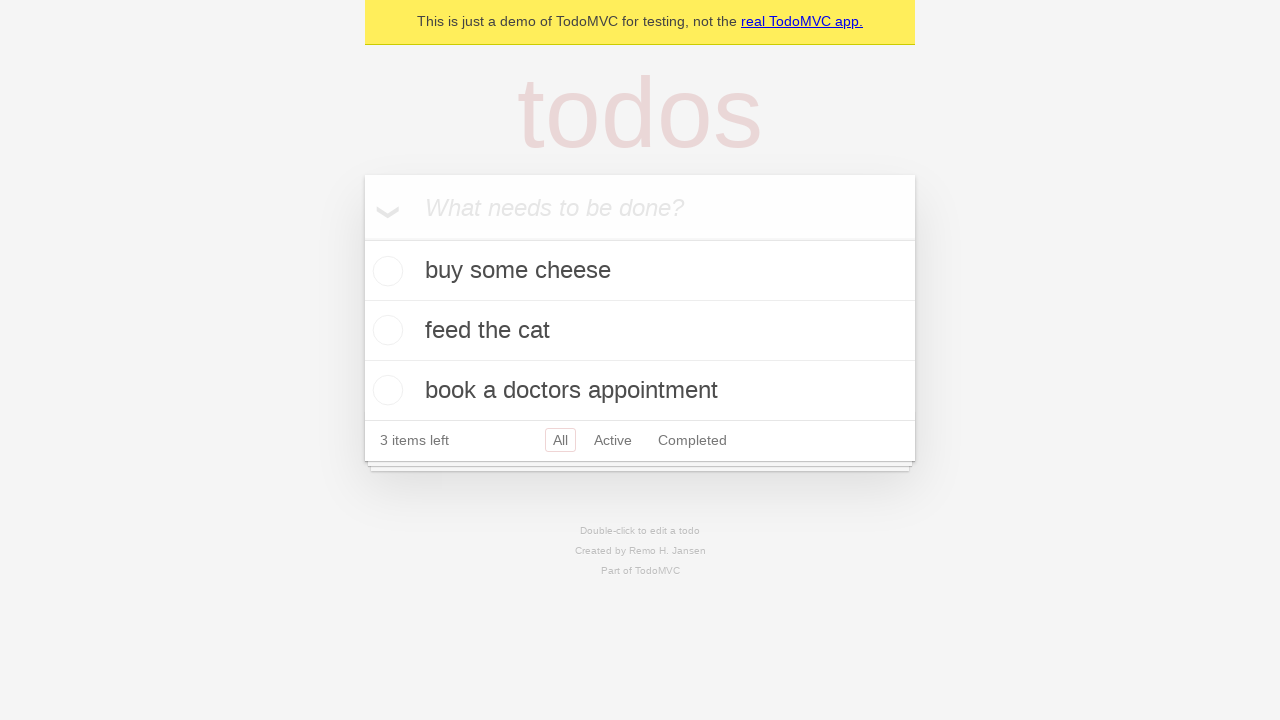

Double-clicked second todo item to enter edit mode at (640, 331) on internal:testid=[data-testid="todo-item"s] >> nth=1
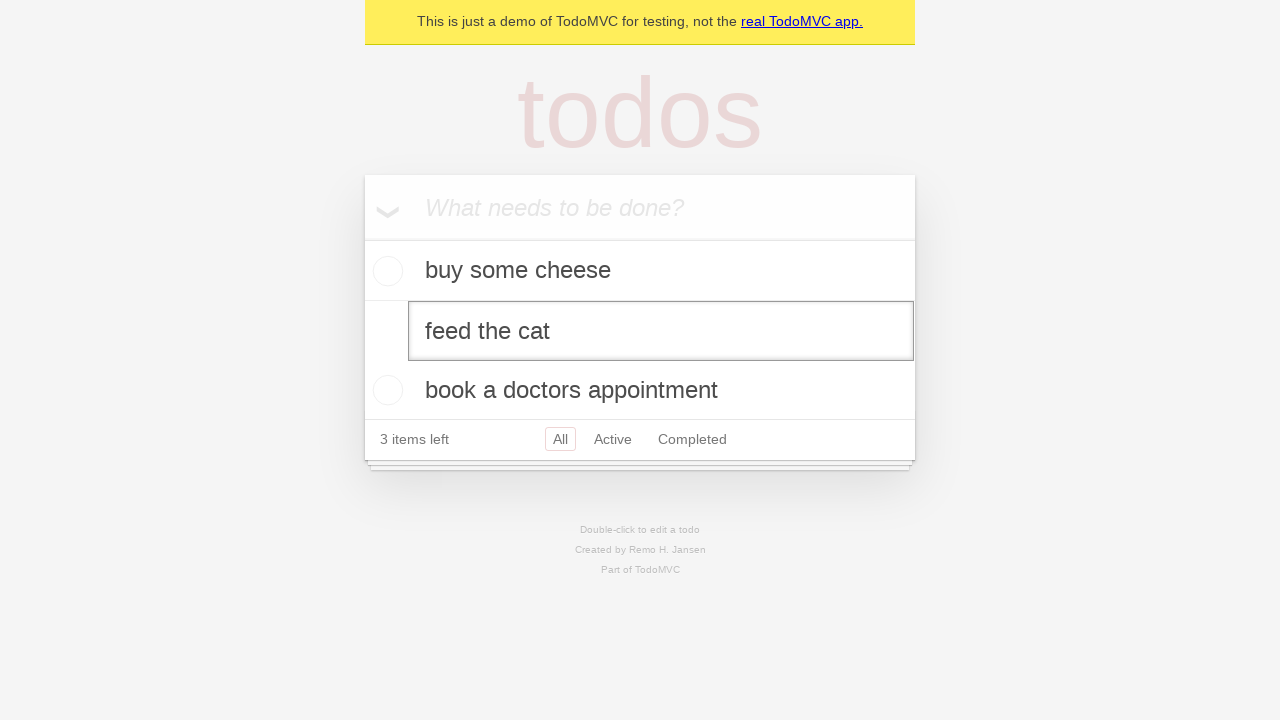

Filled edit field with 'buy some sausages' on internal:testid=[data-testid="todo-item"s] >> nth=1 >> internal:role=textbox[nam
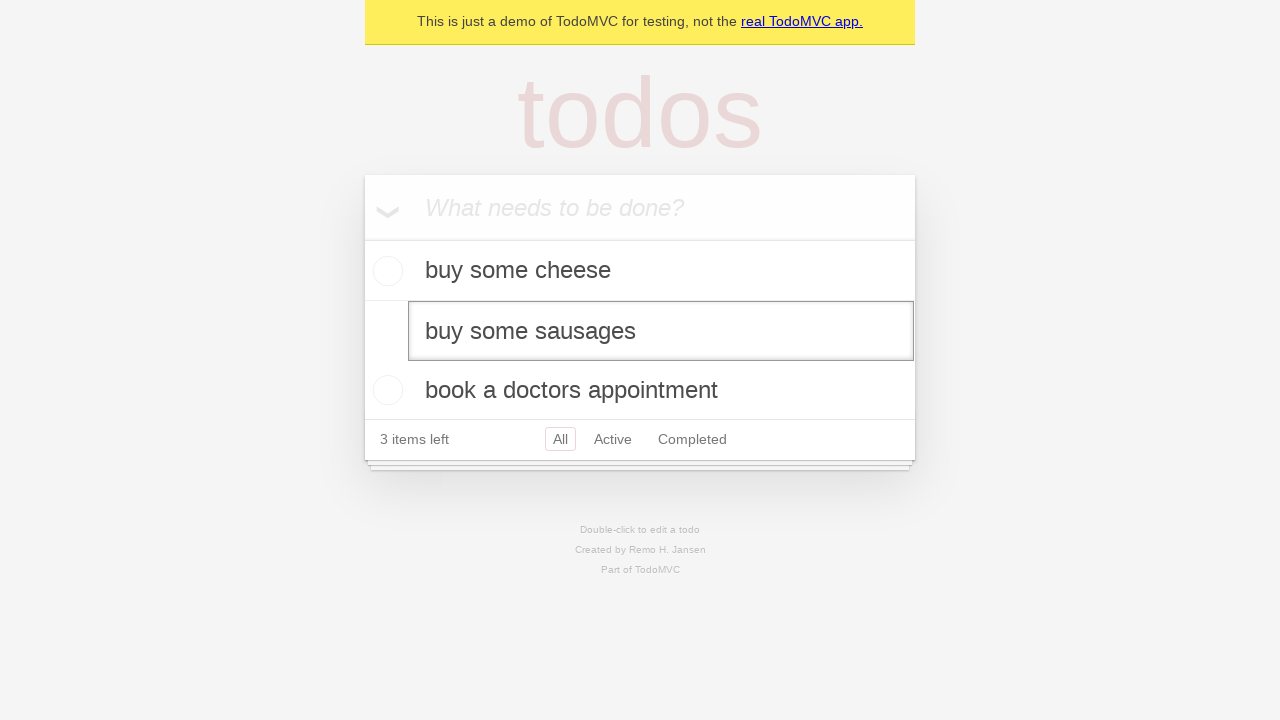

Dispatched blur event to save edited todo item
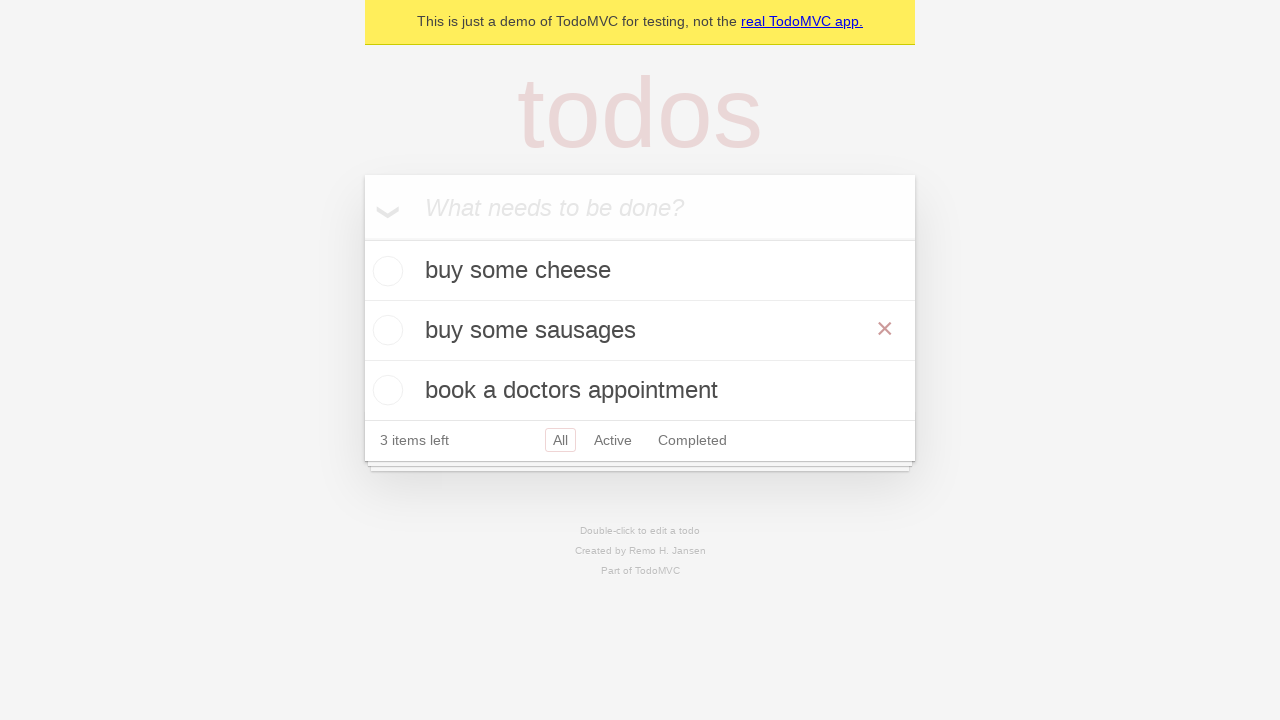

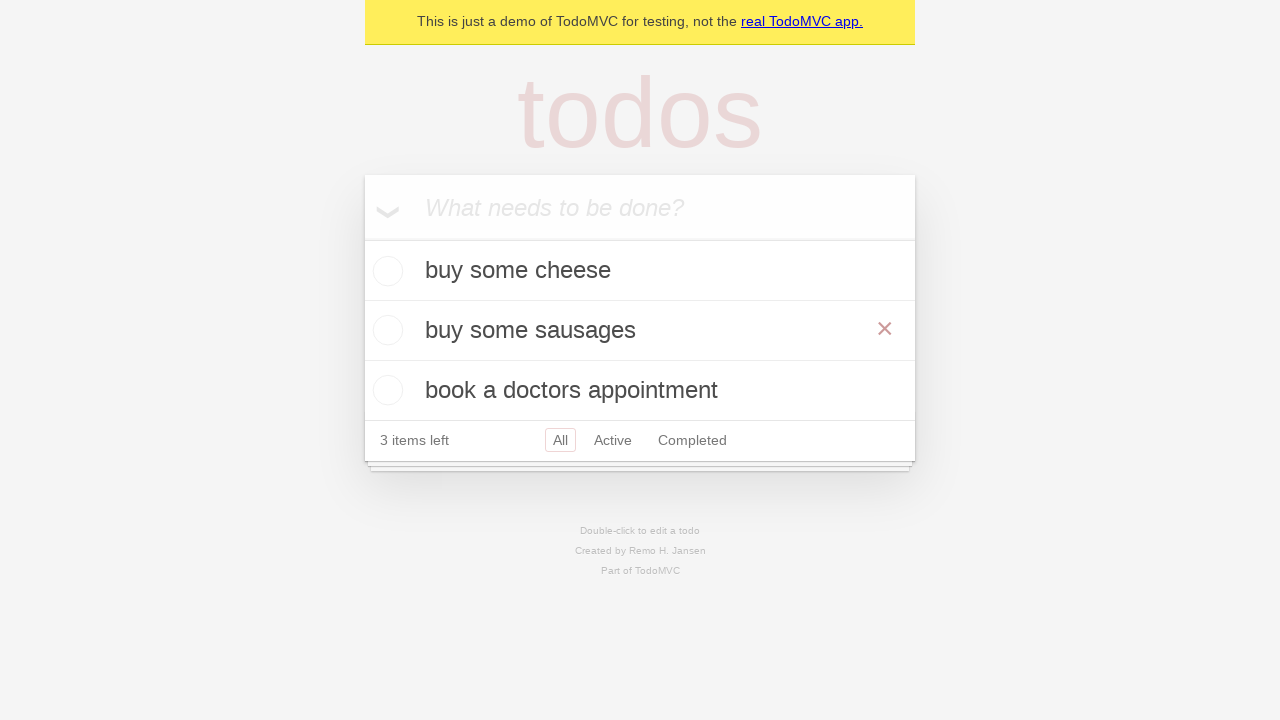